Tests character deletion functionality by entering a name, clicking delete button for each character, and verifying the "Deleted" message appears

Starting URL: https://claruswaysda.github.io/deleteChars.html

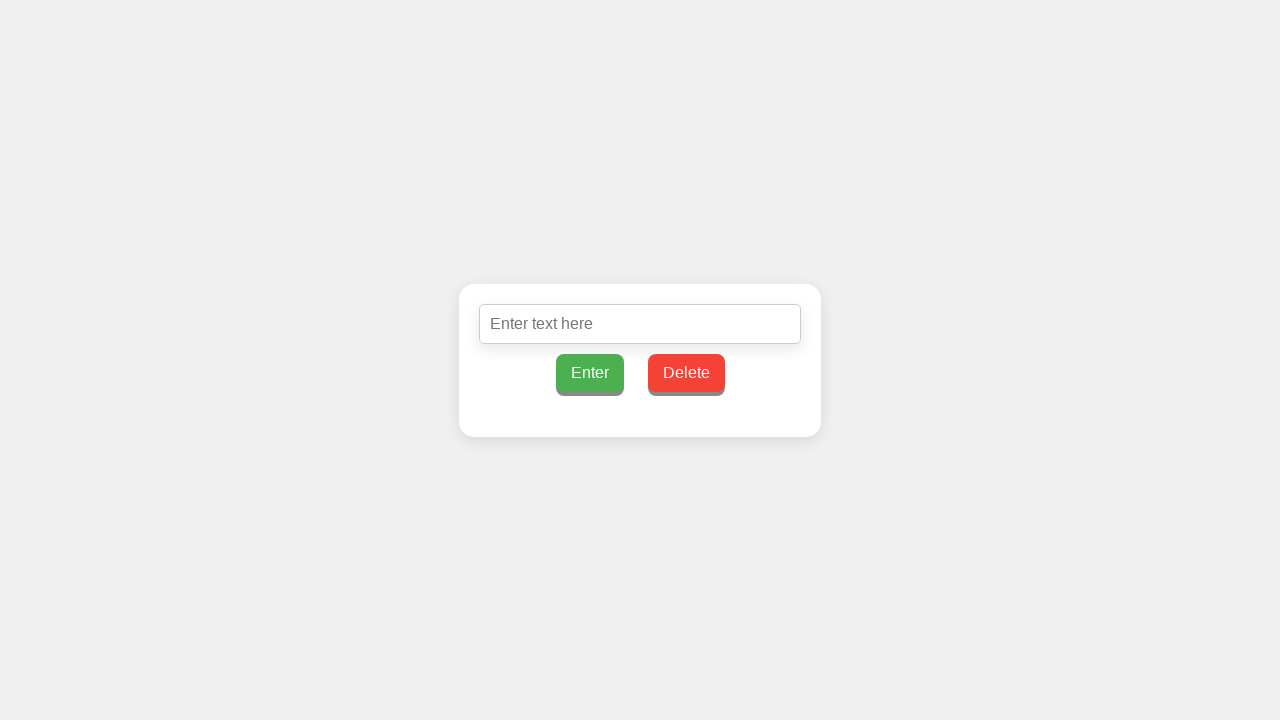

Filled text field with name 'Lama' on input[type='text']
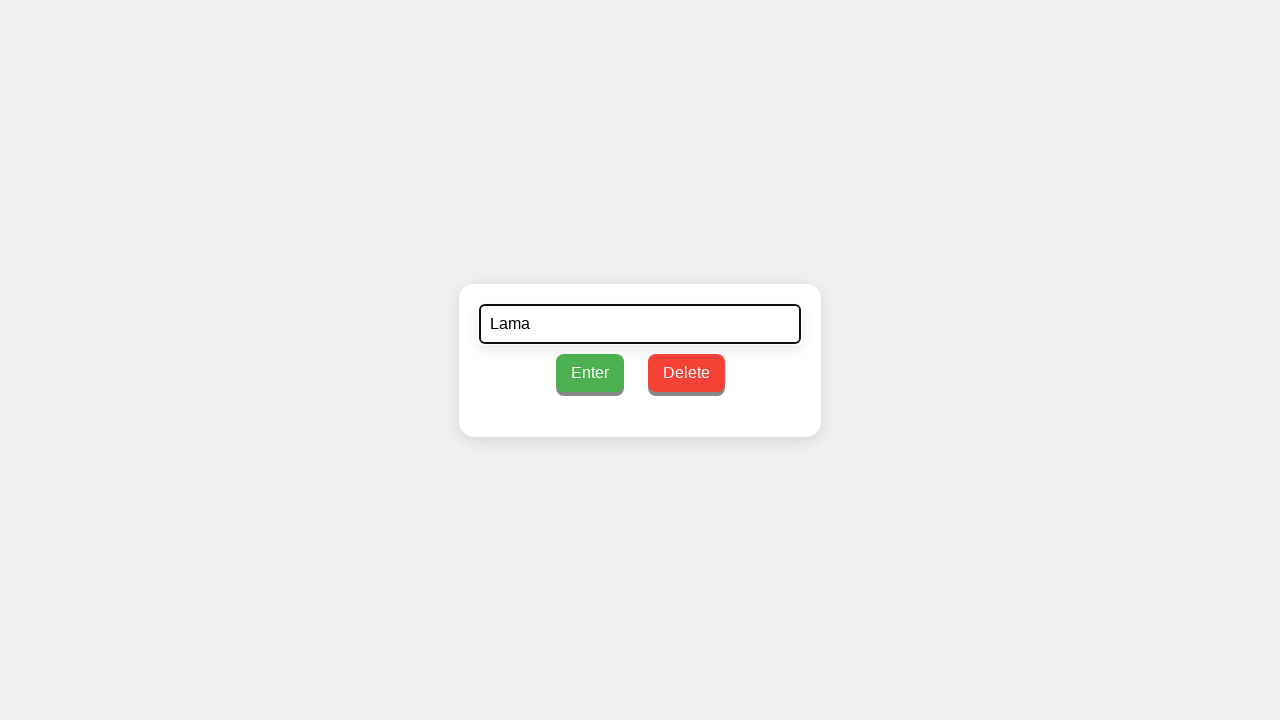

Clicked the Enter button at (590, 372) on #enterButton
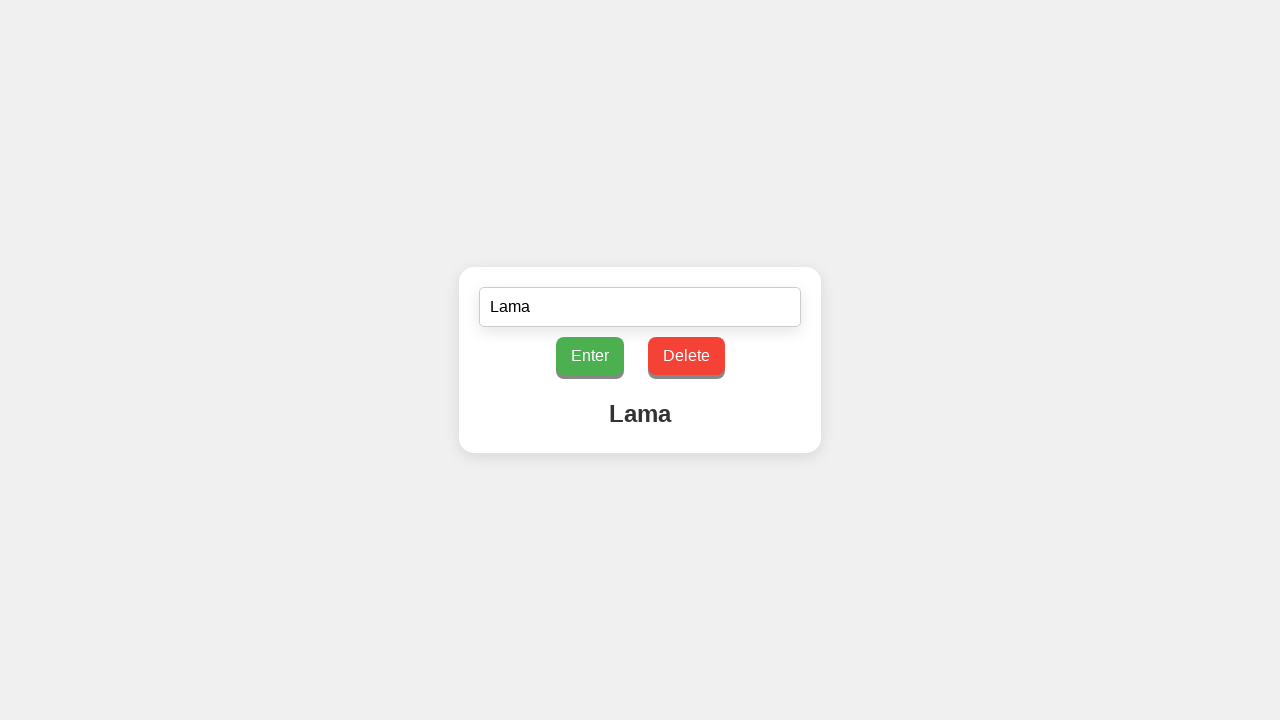

Clicked delete button to remove character 1 of 4 at (686, 356) on #deleteButton
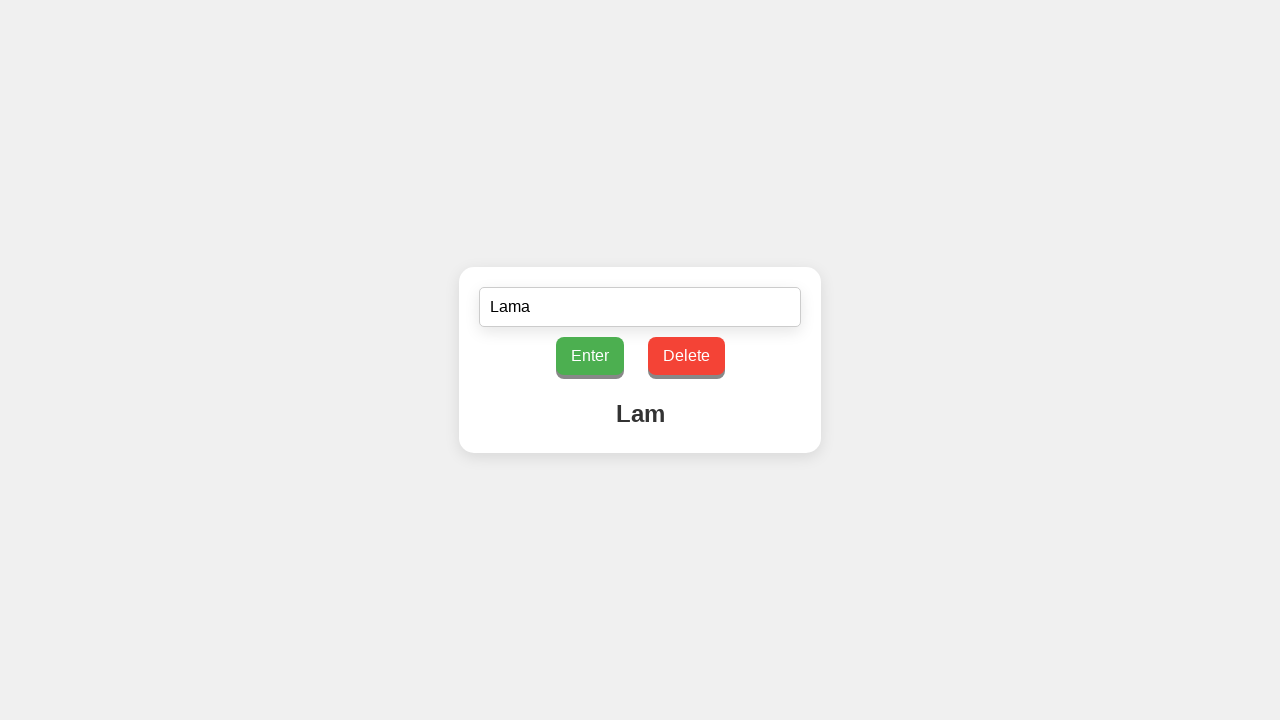

Waited 500ms after deleting character 1
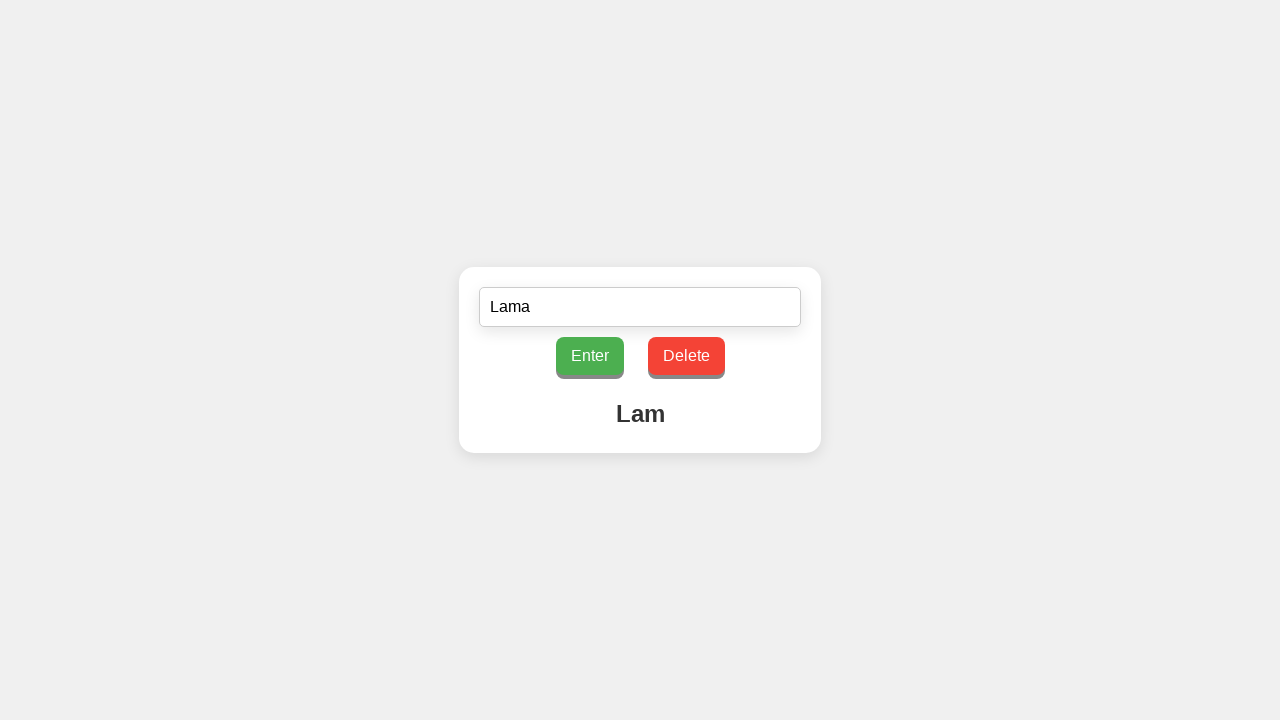

Clicked delete button to remove character 2 of 4 at (686, 356) on #deleteButton
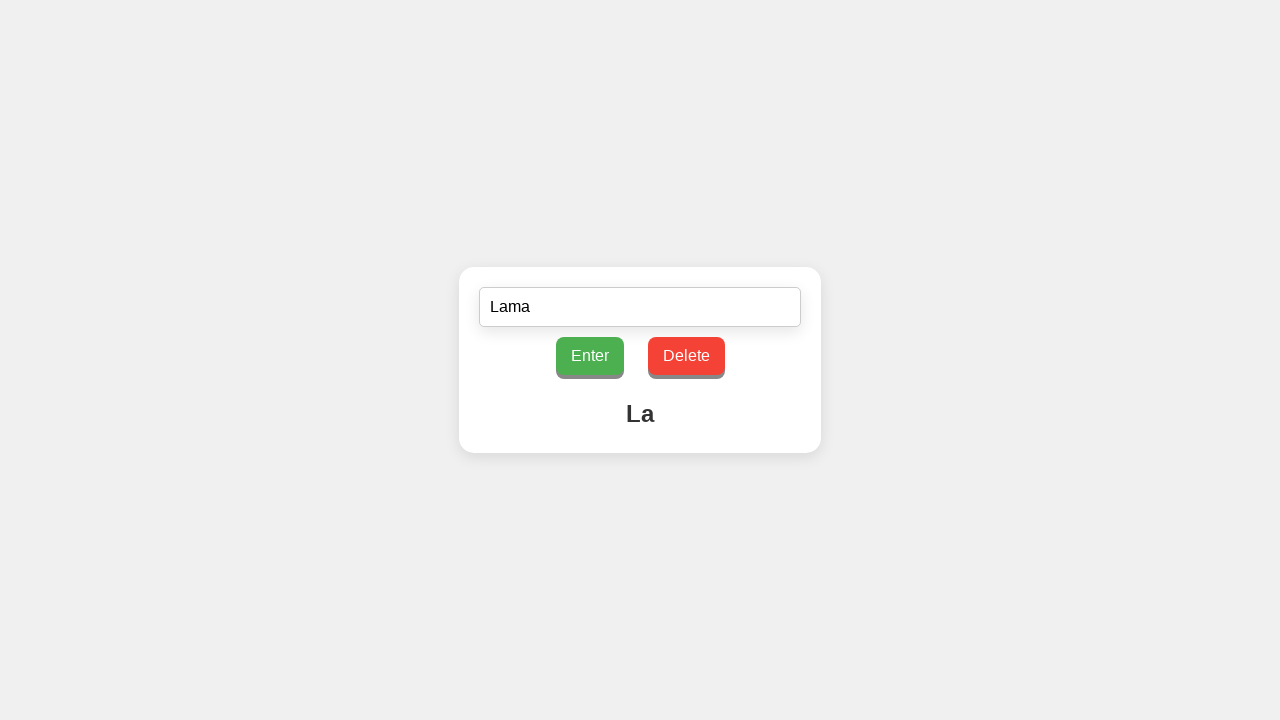

Waited 500ms after deleting character 2
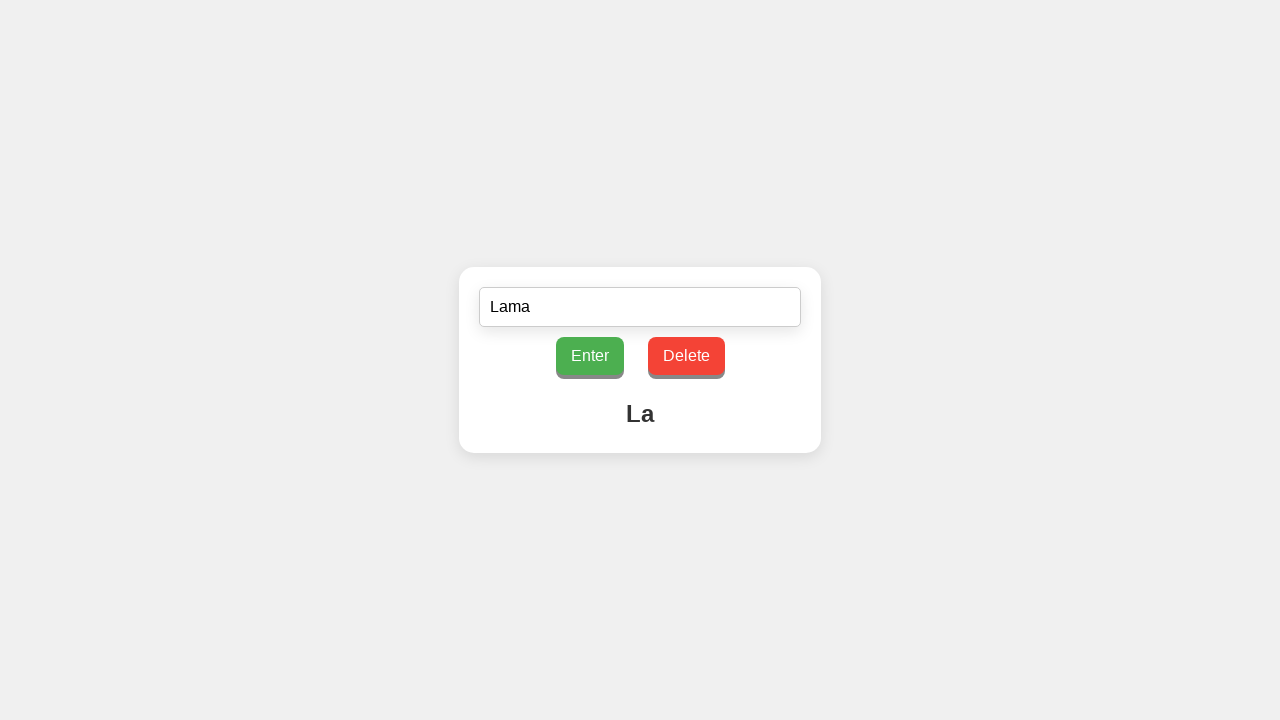

Clicked delete button to remove character 3 of 4 at (686, 356) on #deleteButton
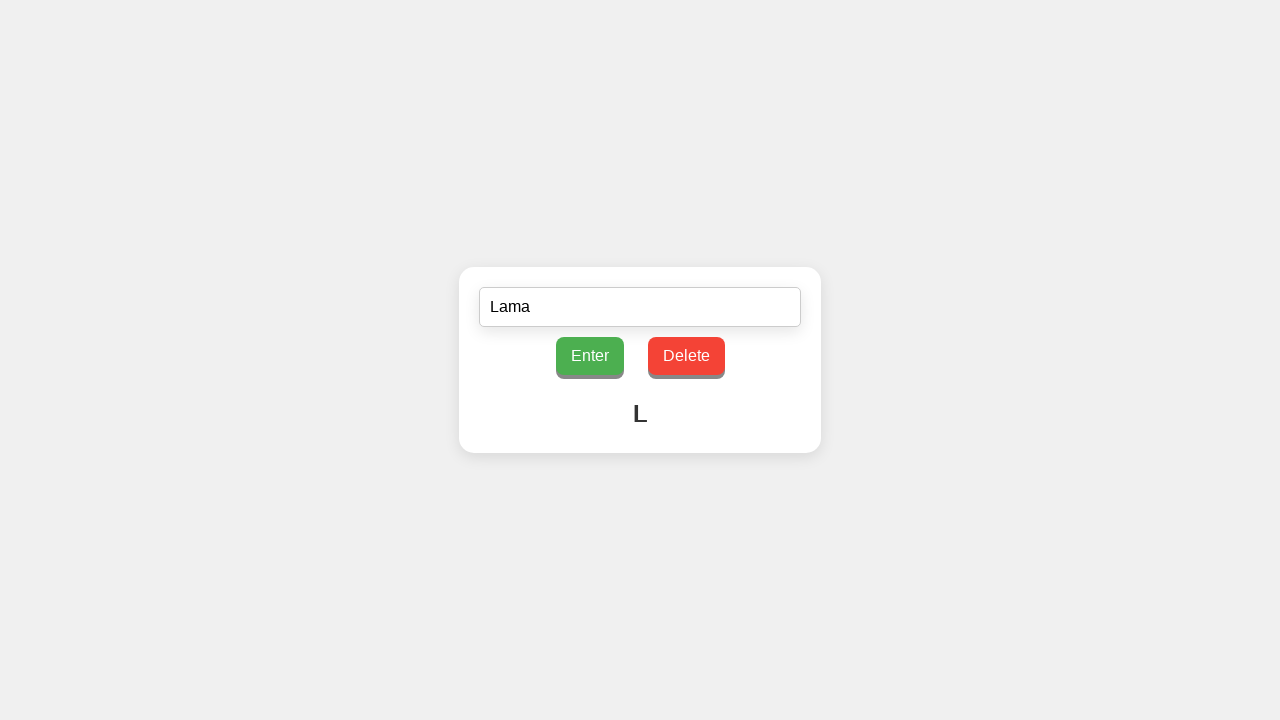

Waited 500ms after deleting character 3
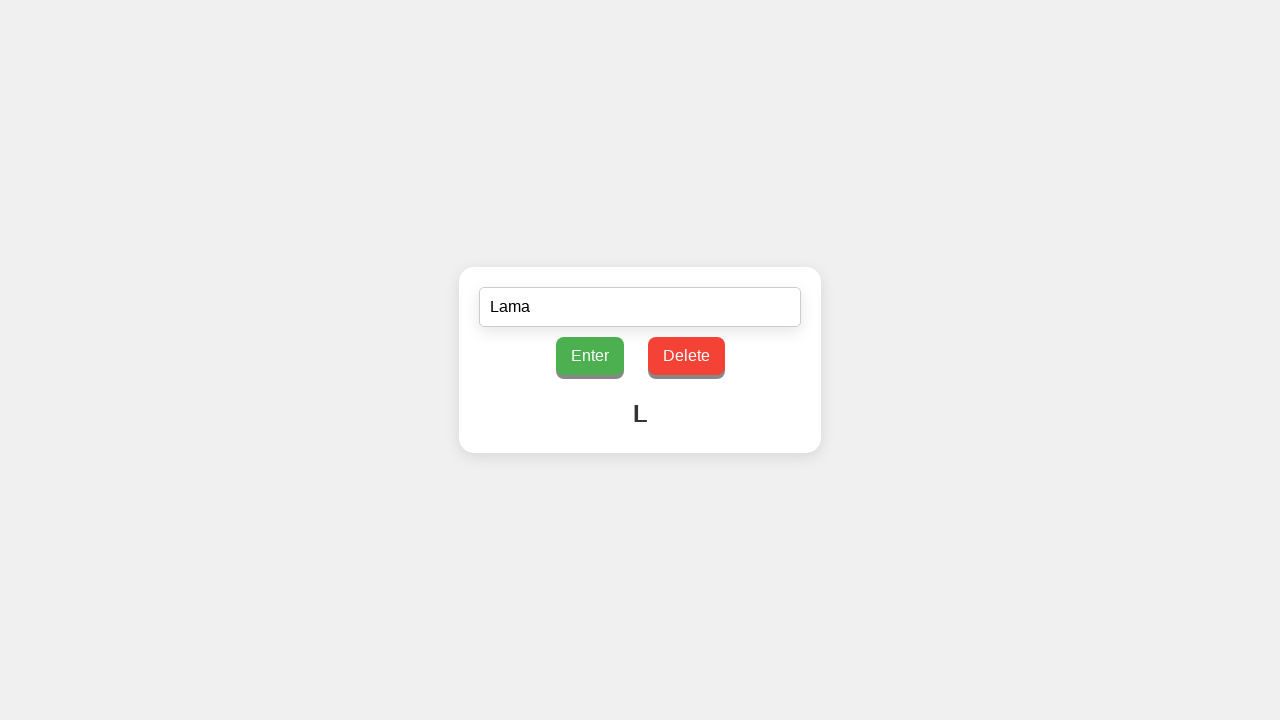

Clicked delete button to remove character 4 of 4 at (686, 356) on #deleteButton
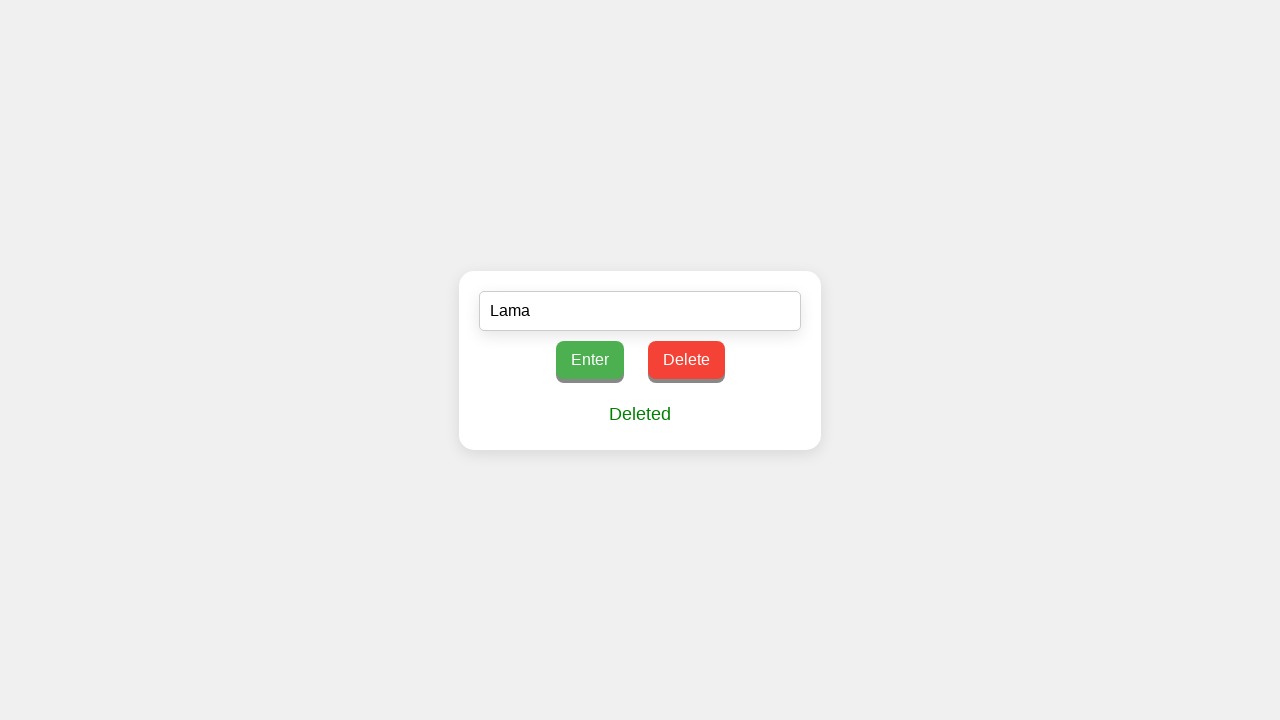

Waited 500ms after deleting character 4
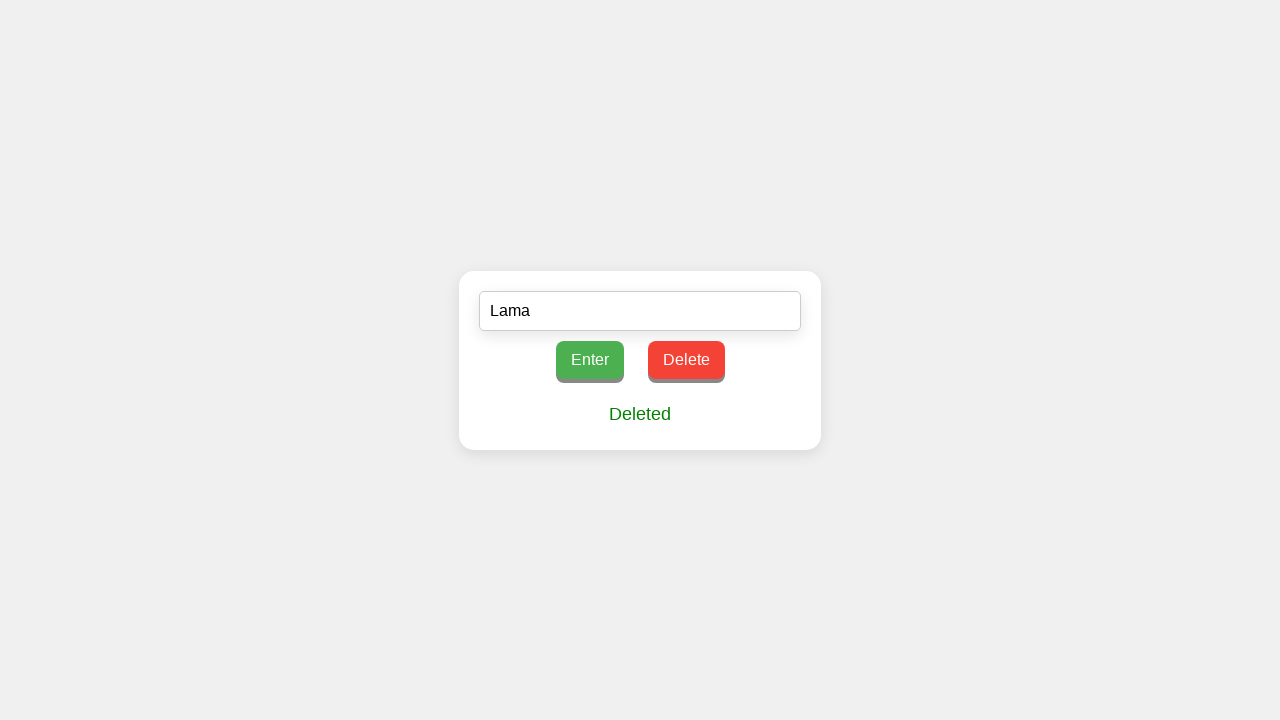

Deleted message element loaded
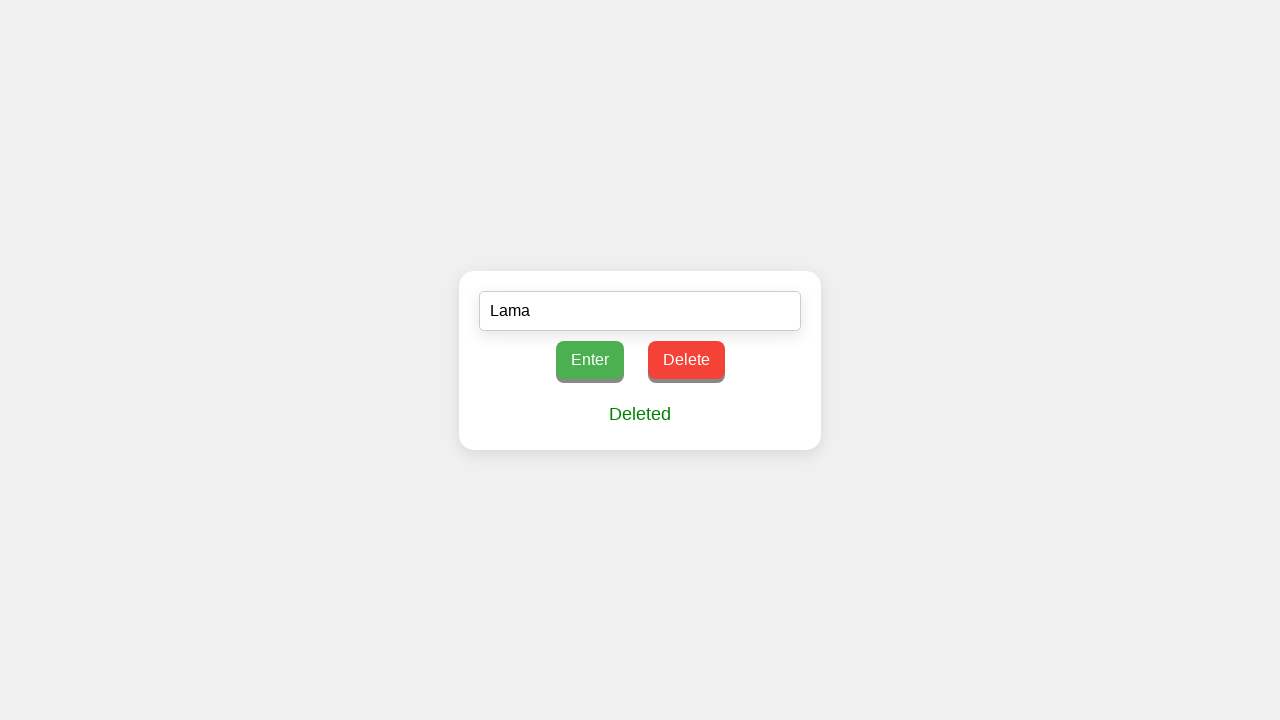

Retrieved deleted message text: 'Deleted'
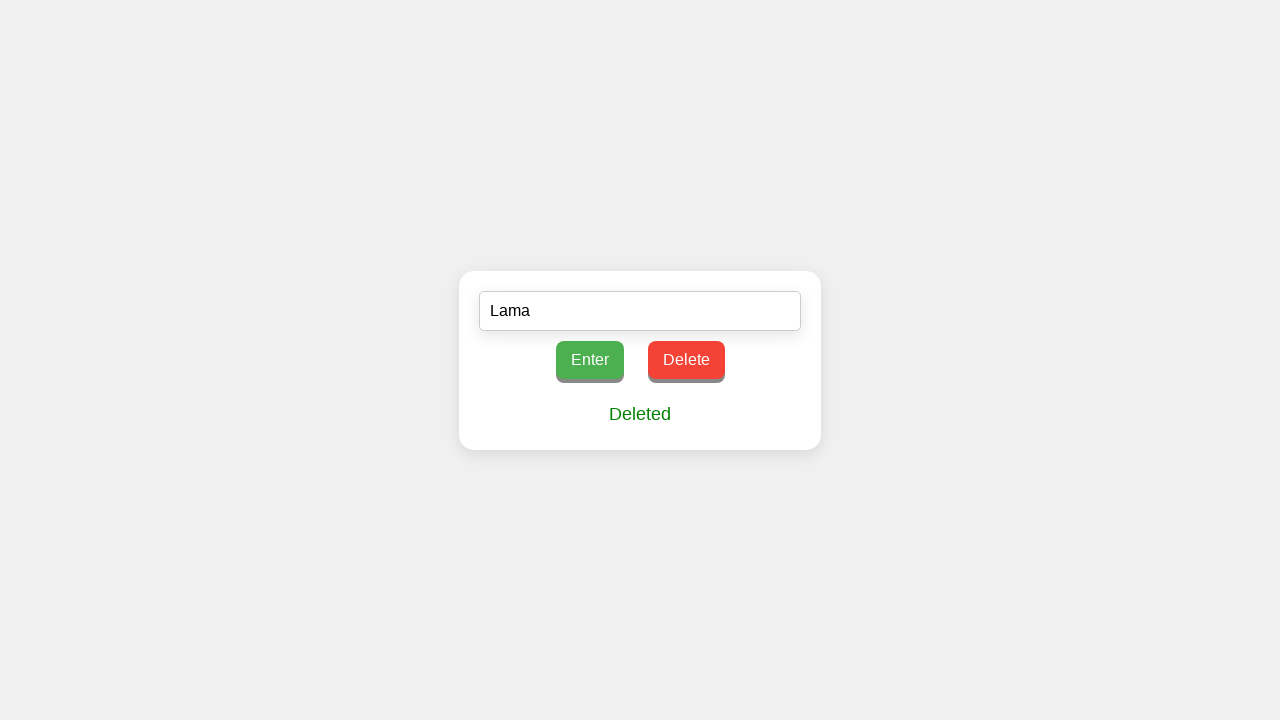

Verified that message equals 'Deleted'
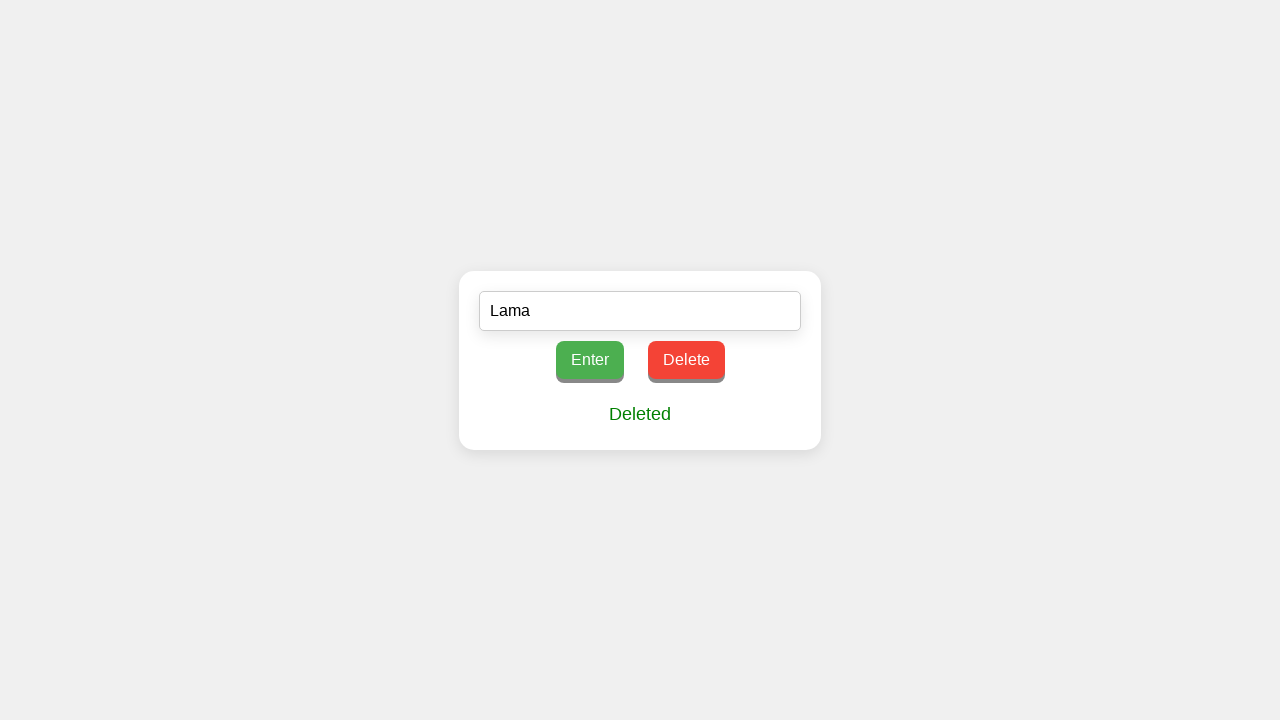

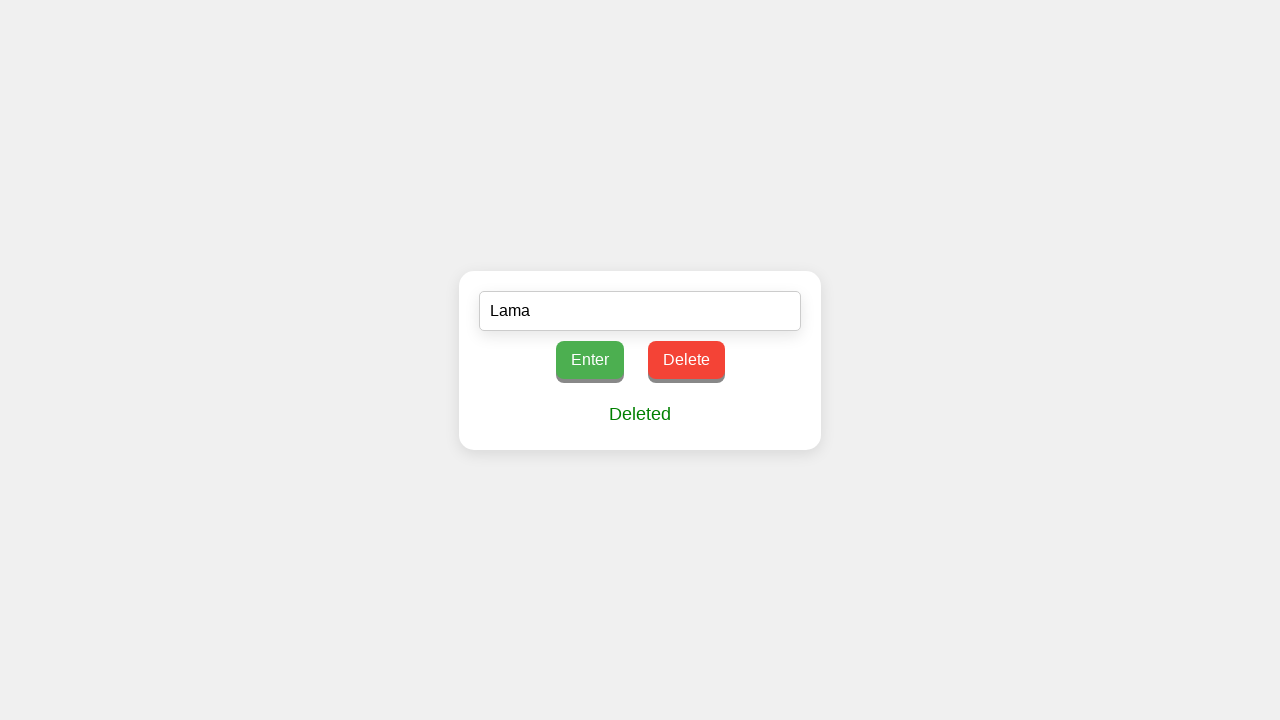